Uses the Search Languages feature to search for "kot" and verifies all results contain the search term.

Starting URL: http://www.99-bottles-of-beer.net/

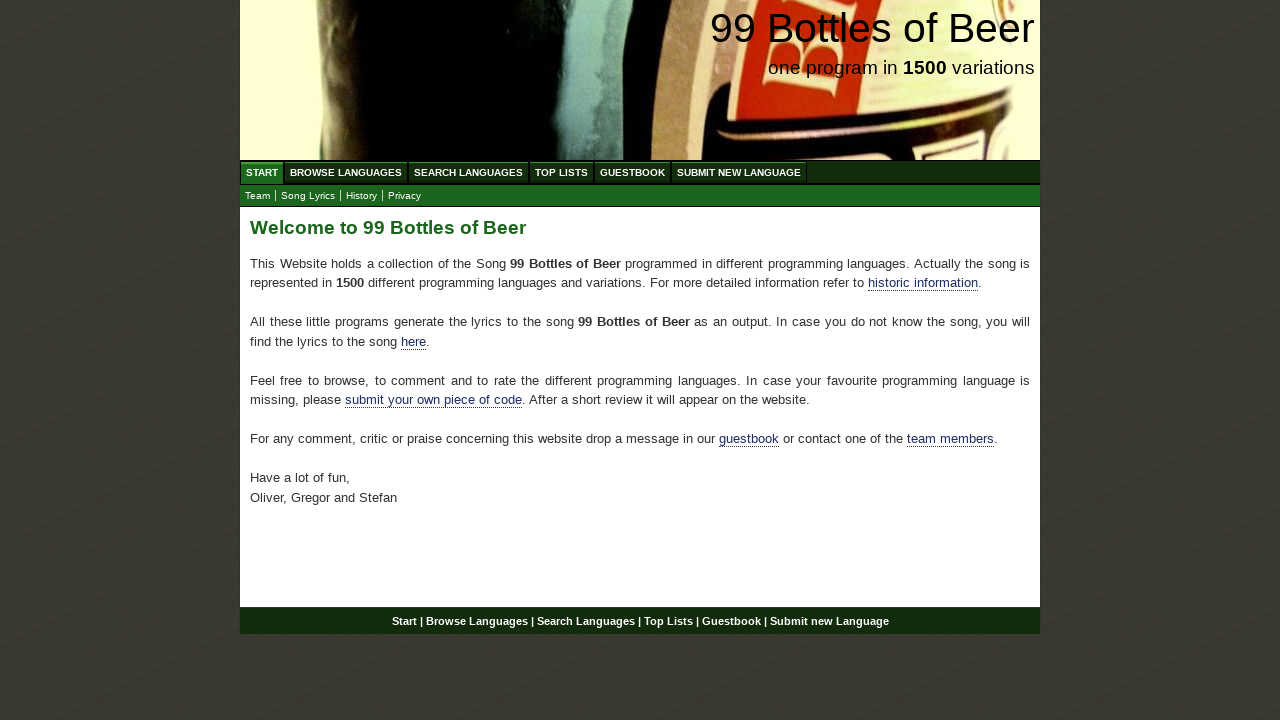

Clicked 'Search Languages' link at (468, 172) on xpath=//li/a[text()='Search Languages']
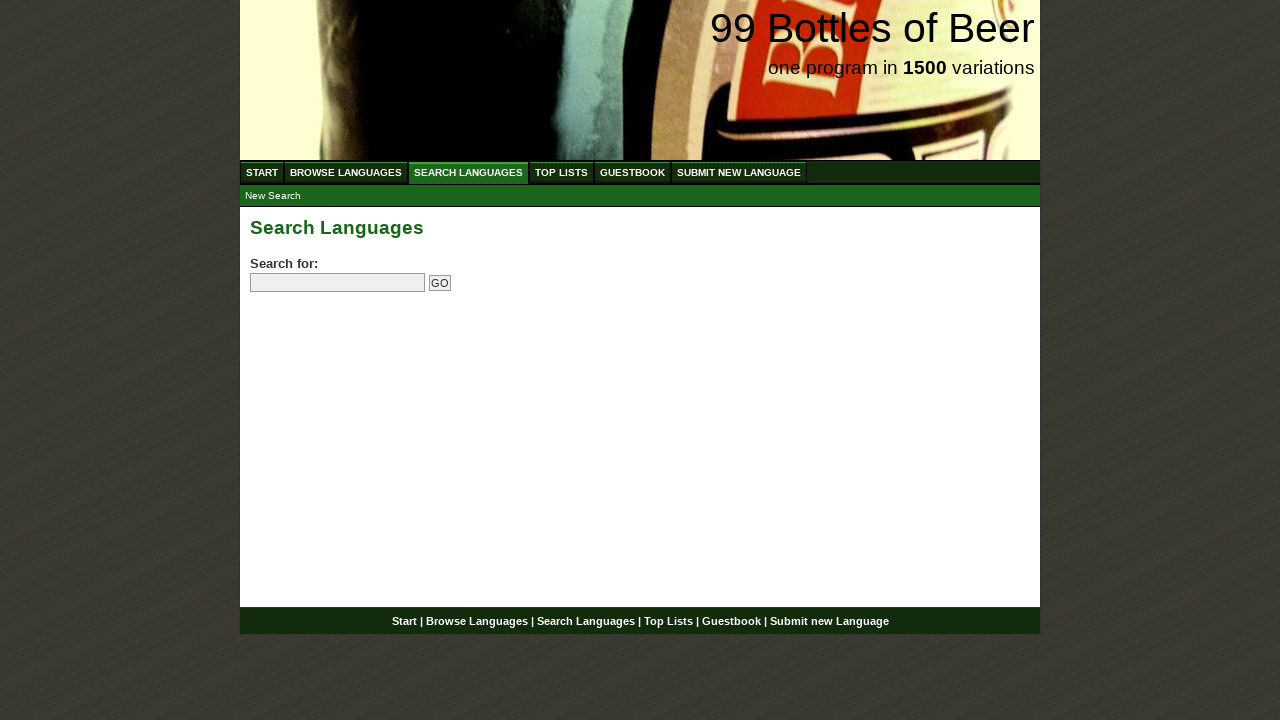

Filled search field with 'kot' on input[name='search']
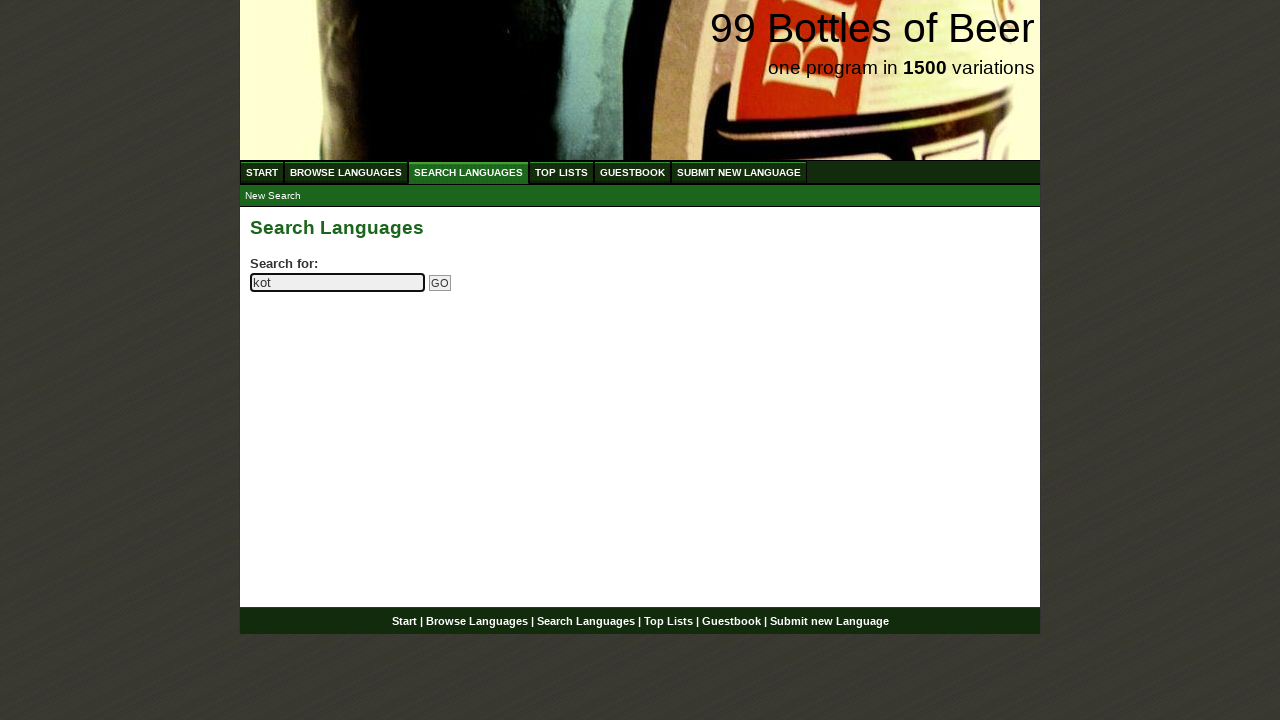

Clicked Go button to search at (440, 283) on input[name='submitsearch']
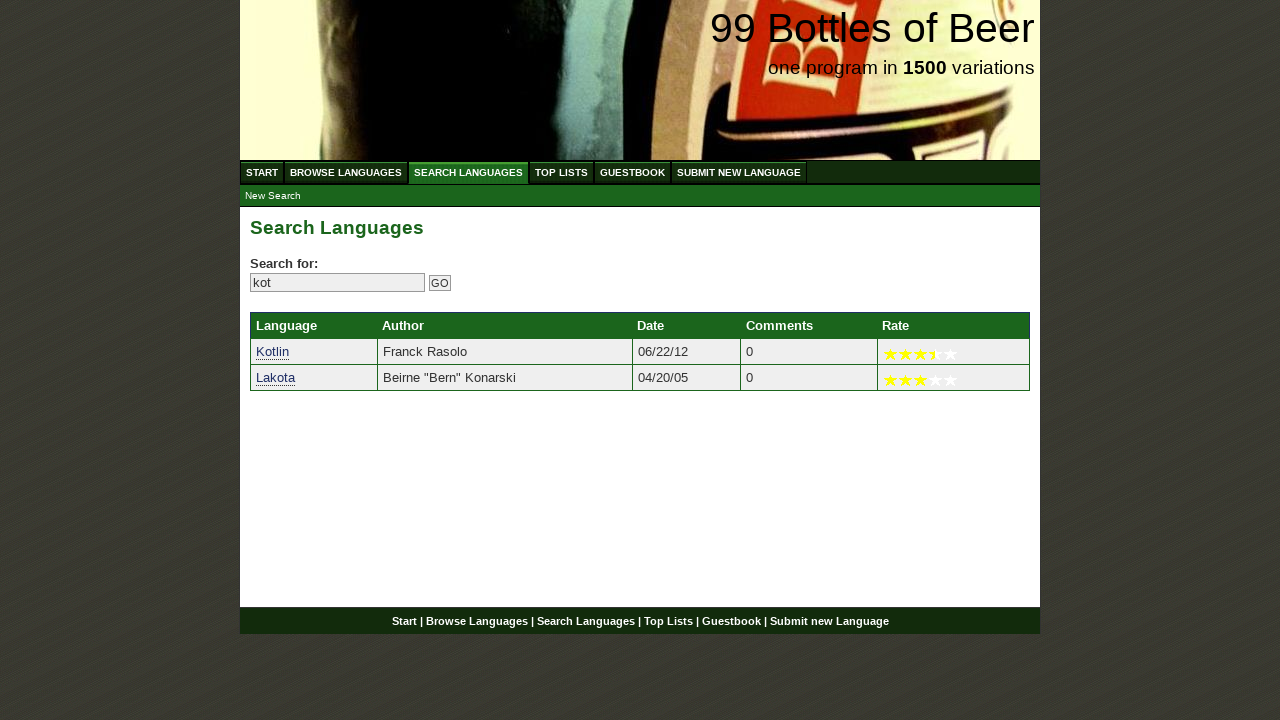

Search results loaded
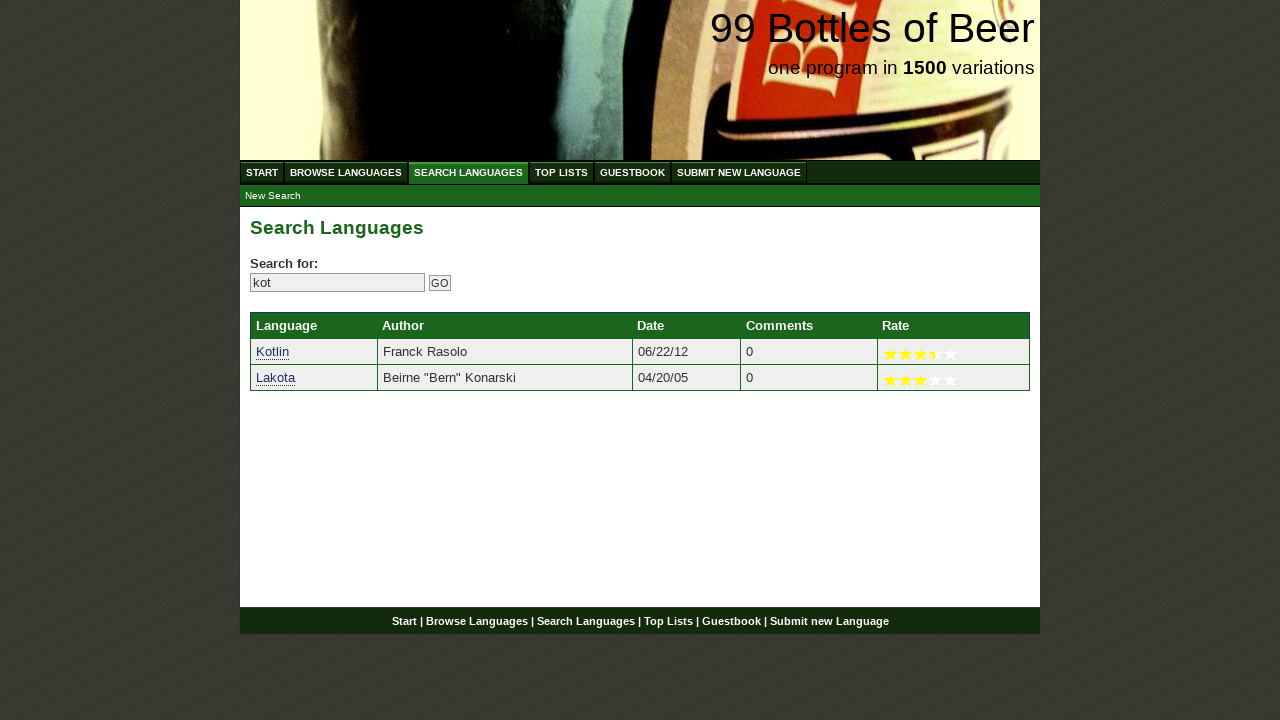

Retrieved all search result language links
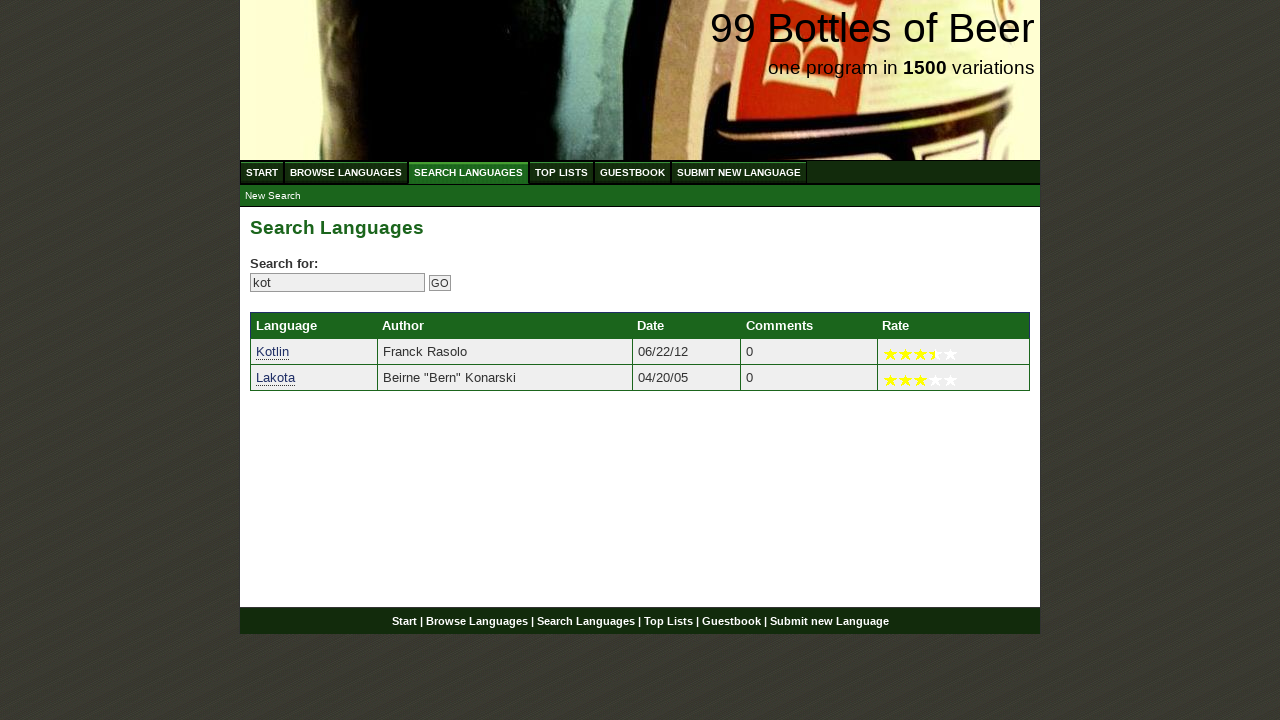

Verified search result 'Kotlin' contains 'kot'
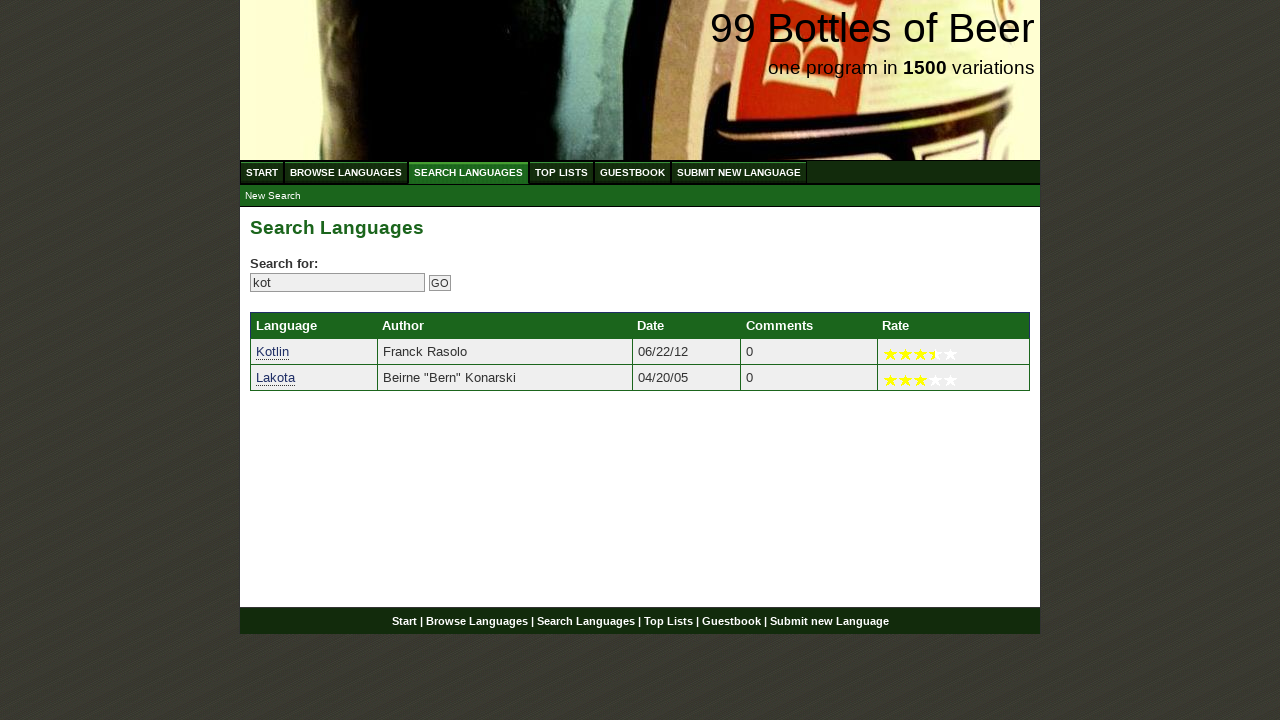

Verified search result 'Lakota' contains 'kot'
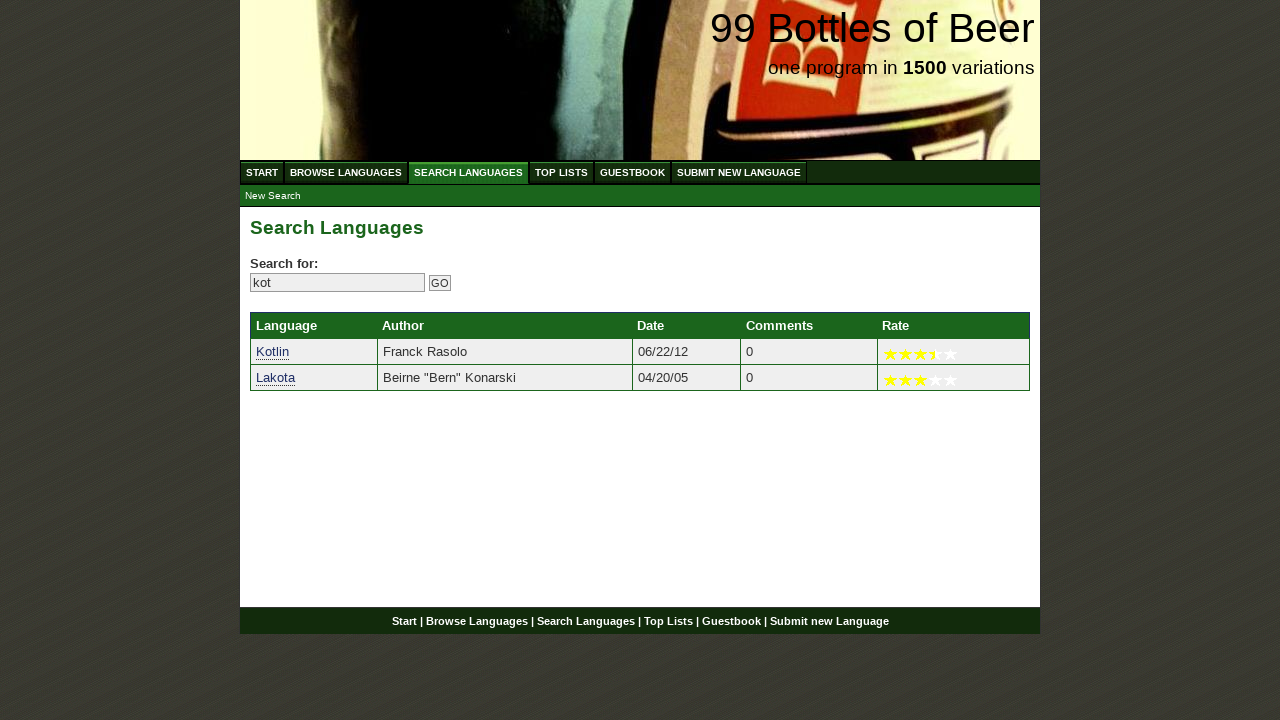

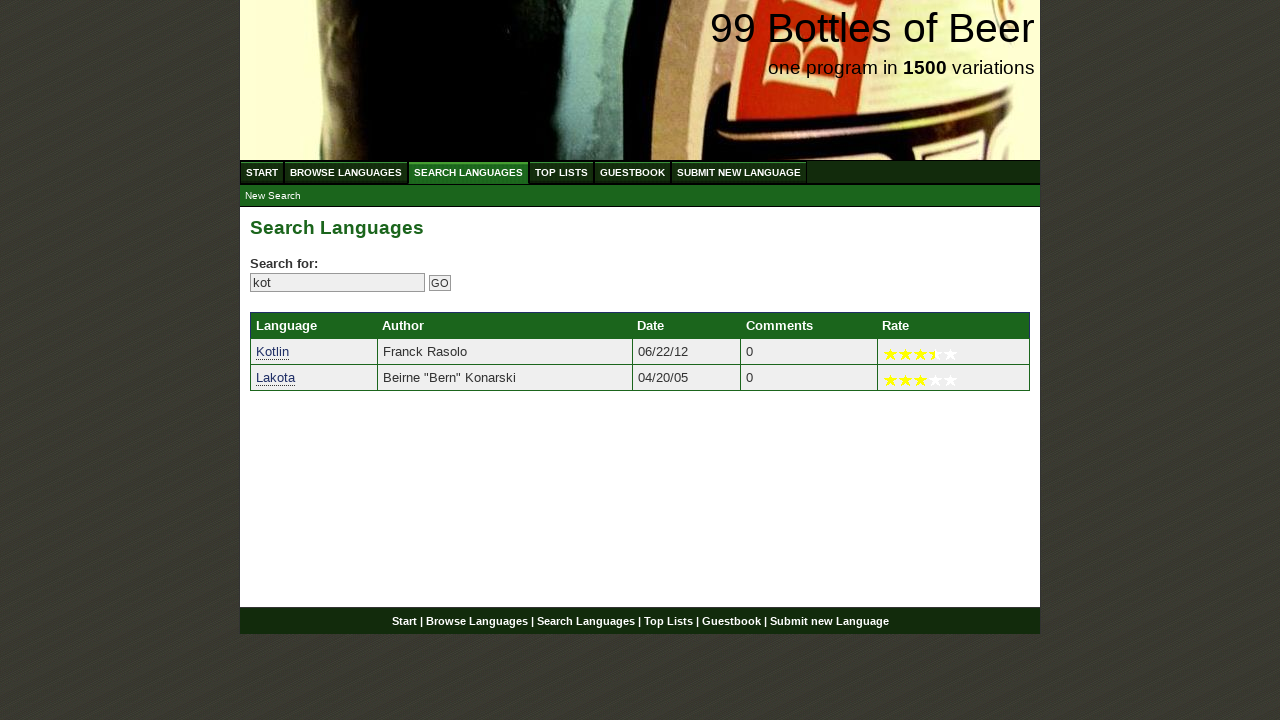